Navigates to the RedBus website homepage to verify the page loads successfully

Starting URL: https://www.redbus.in/

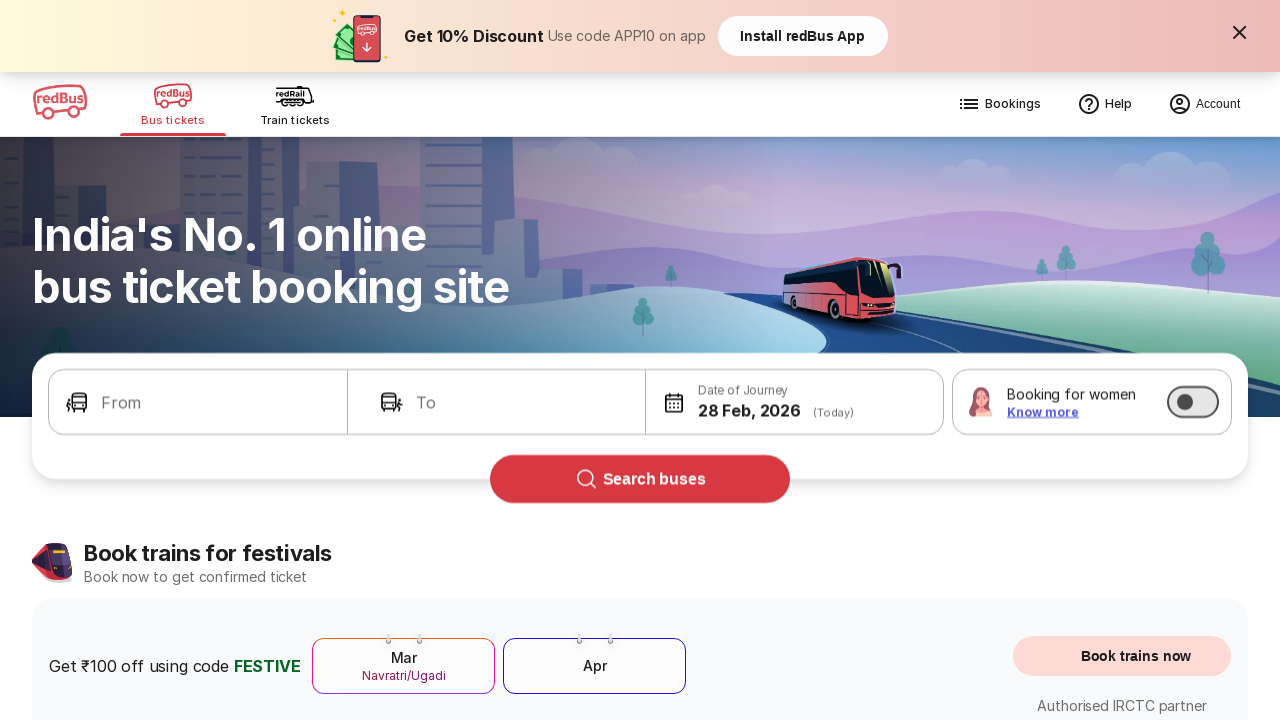

Waited for RedBus homepage to load (domcontentloaded)
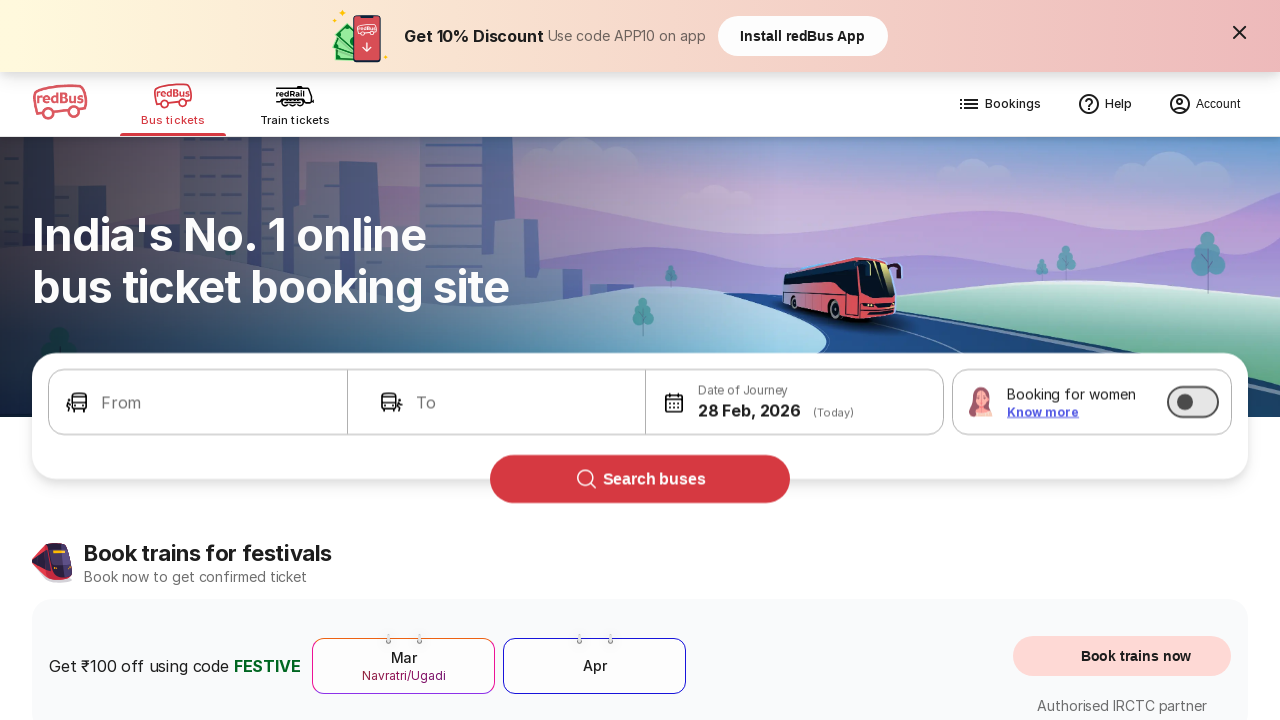

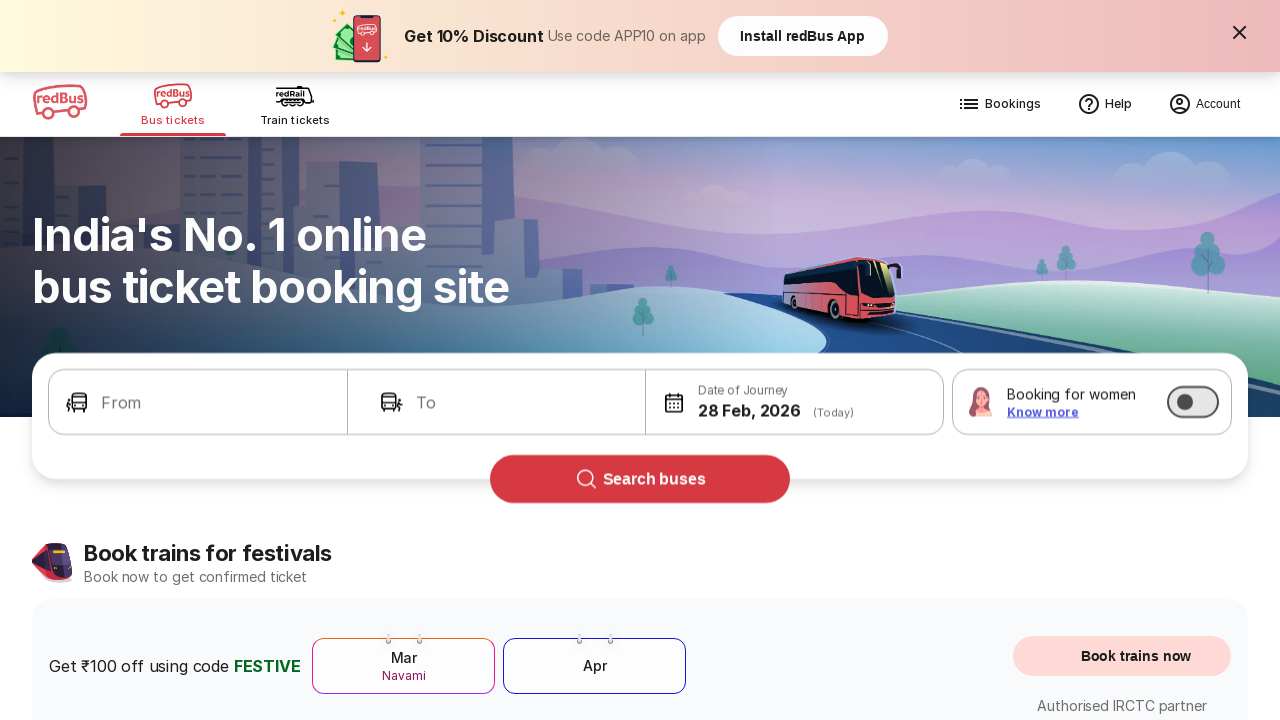